Tests keyboard actions by typing text in uppercase using SHIFT key modifier on a form's first name field

Starting URL: https://awesomeqa.com/practice.html

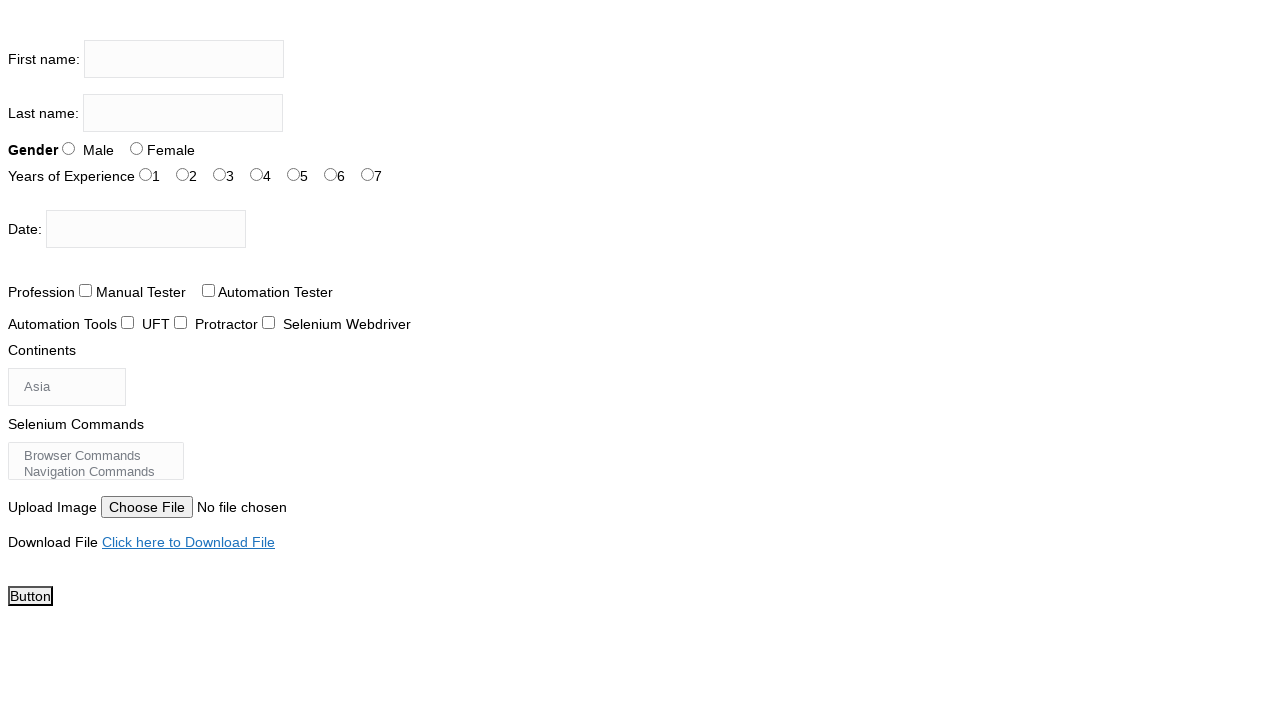

Filled first name field with 'THE TESTING ACADEMY' on input[name='firstname']
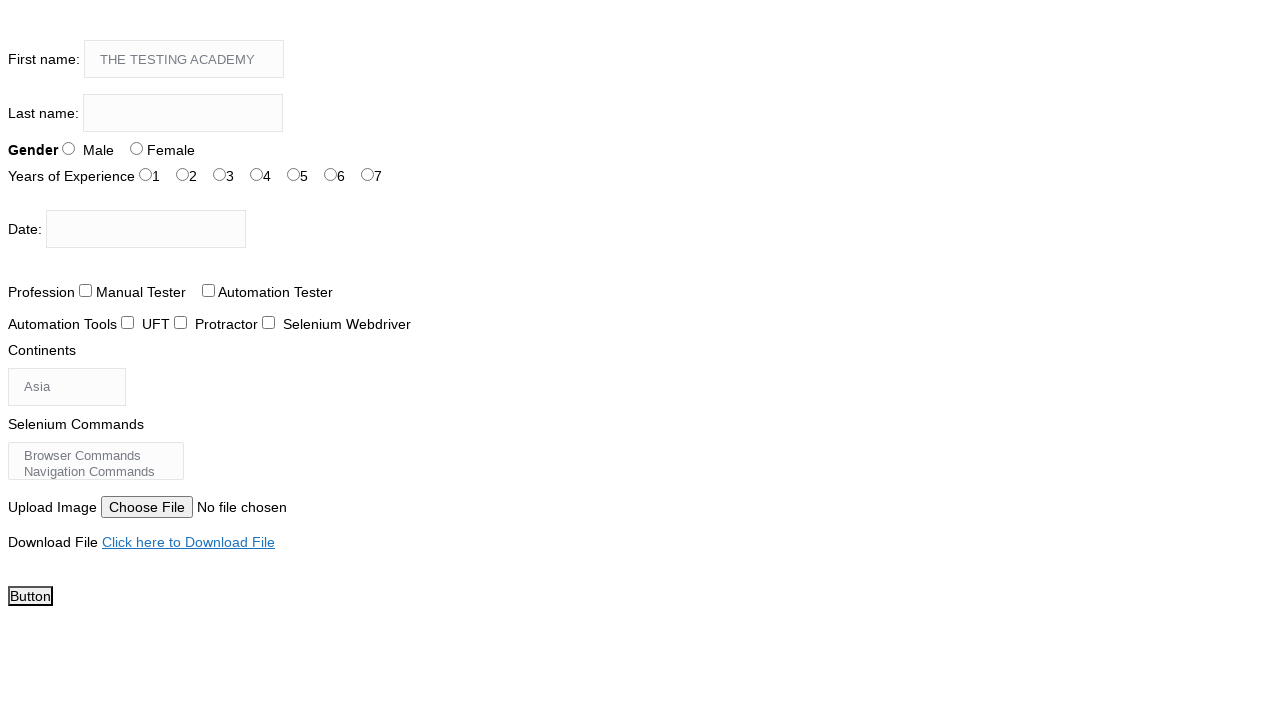

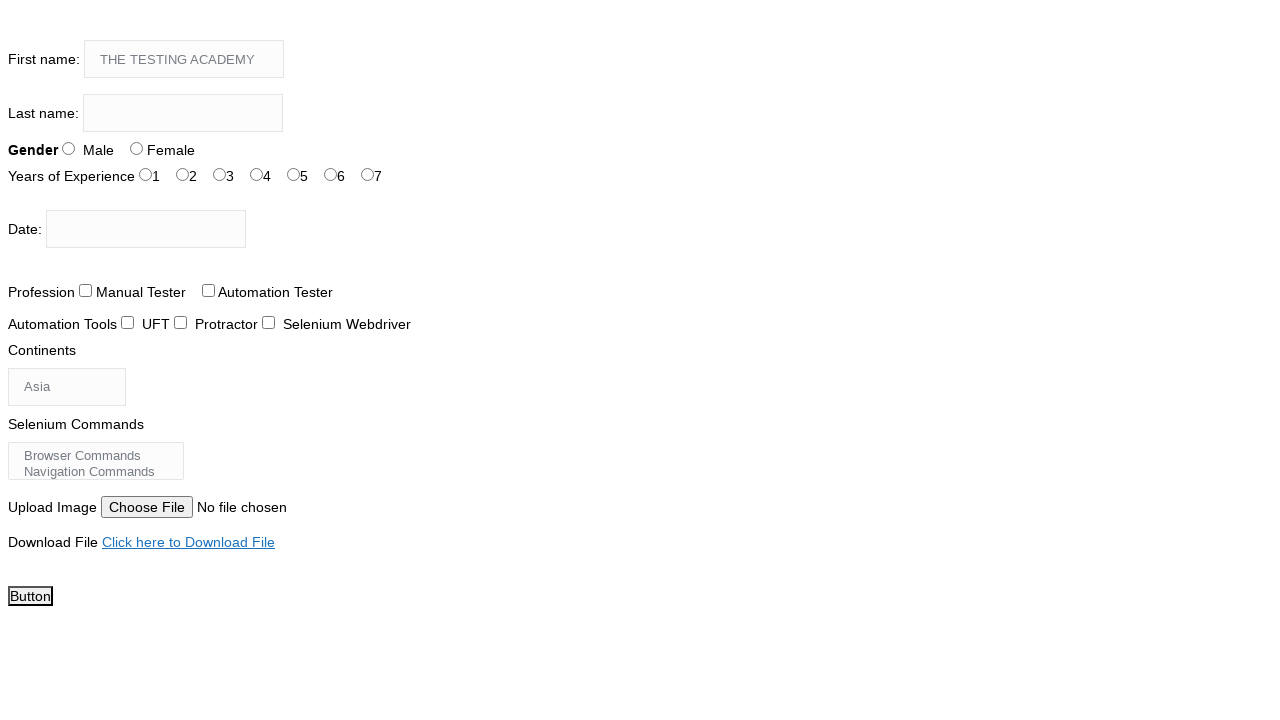